Tests the user registration flow on an OpenCart e-commerce site by filling out the registration form with personal details, agreeing to terms, and submitting to create a new account.

Starting URL: https://naveenautomationlabs.com/opencart/index.php?route=account/register

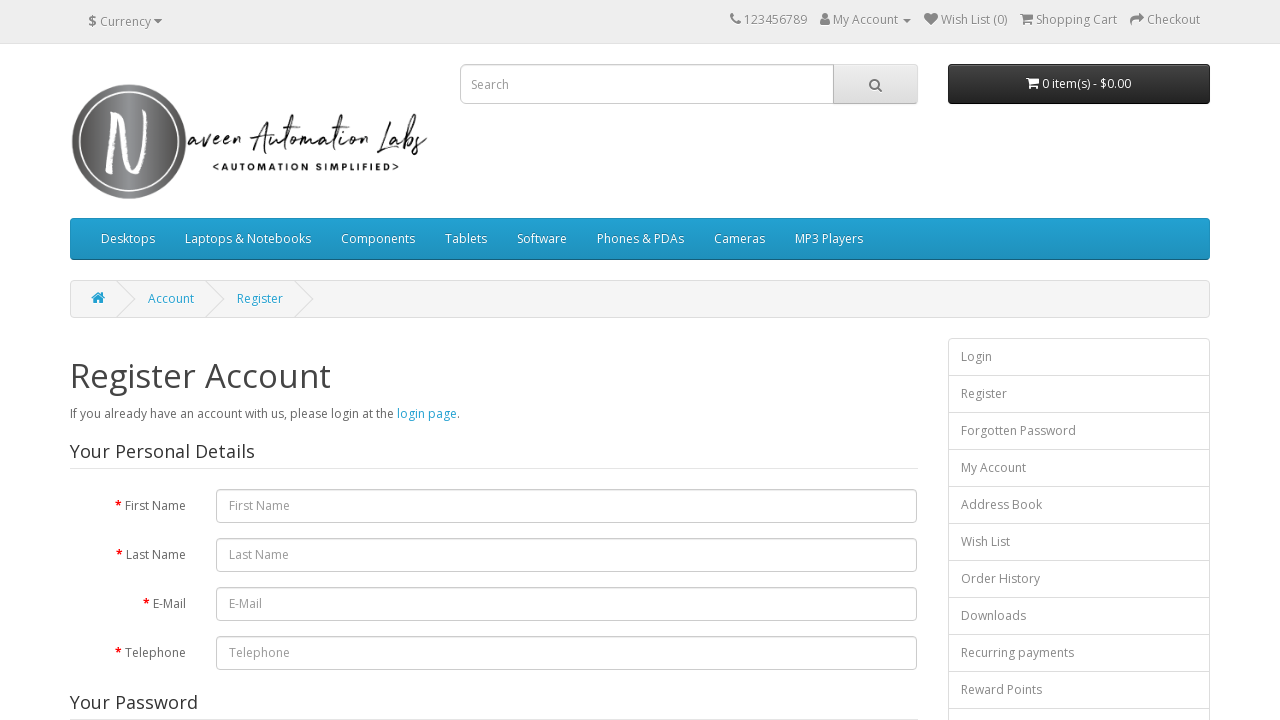

Filled first name field with 'Michael' on #input-firstname
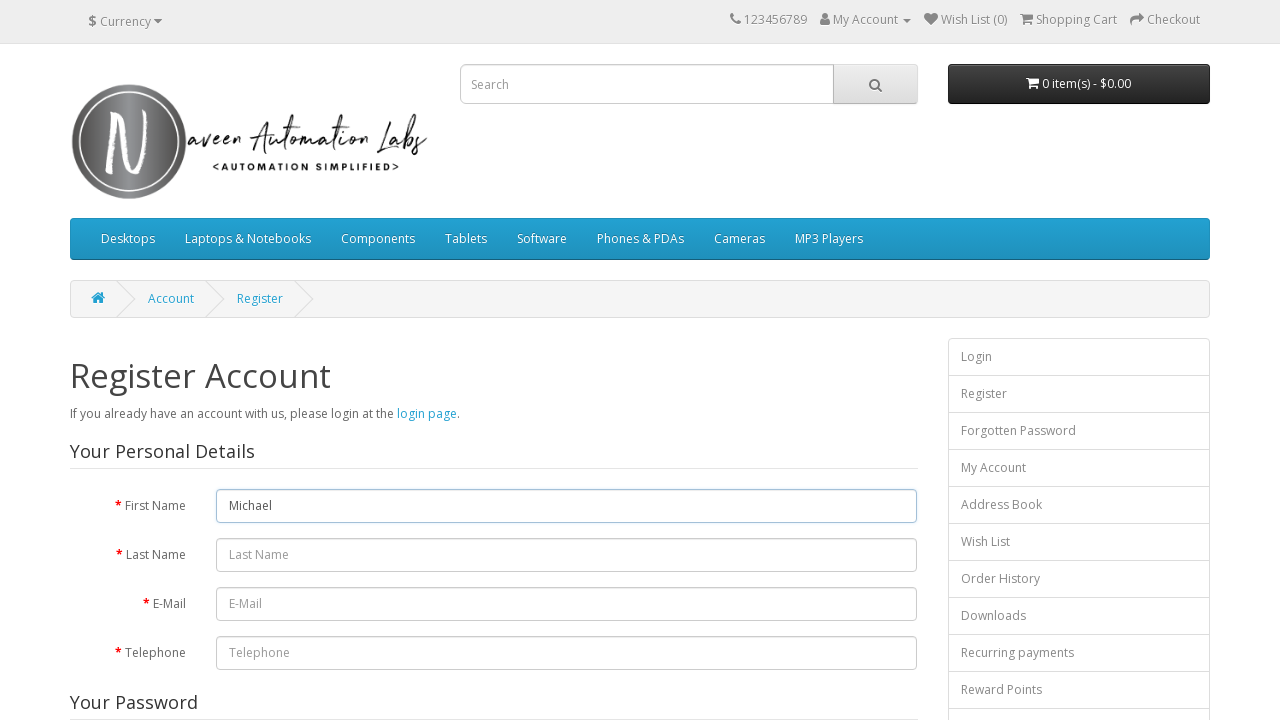

Filled last name field with 'Thompson' on #input-lastname
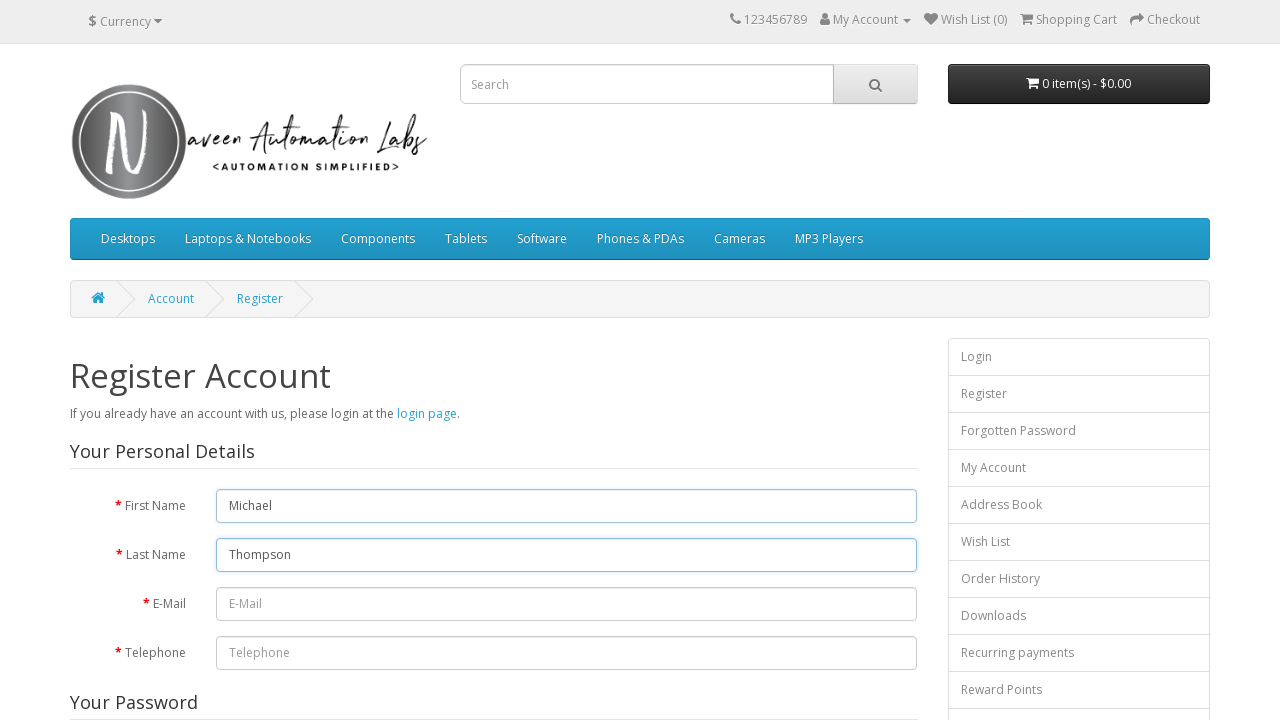

Filled email field with 'michael.thompson8472@testmail.com' on #input-email
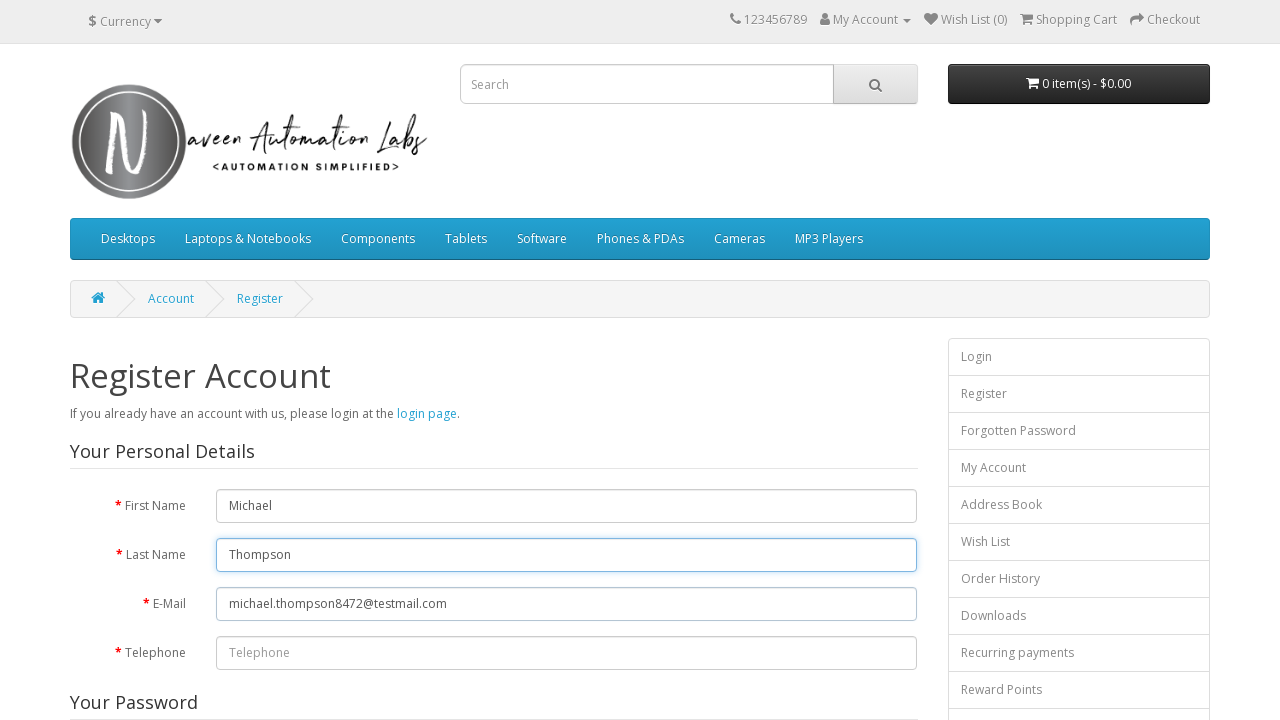

Filled telephone field with '5551234567' on #input-telephone
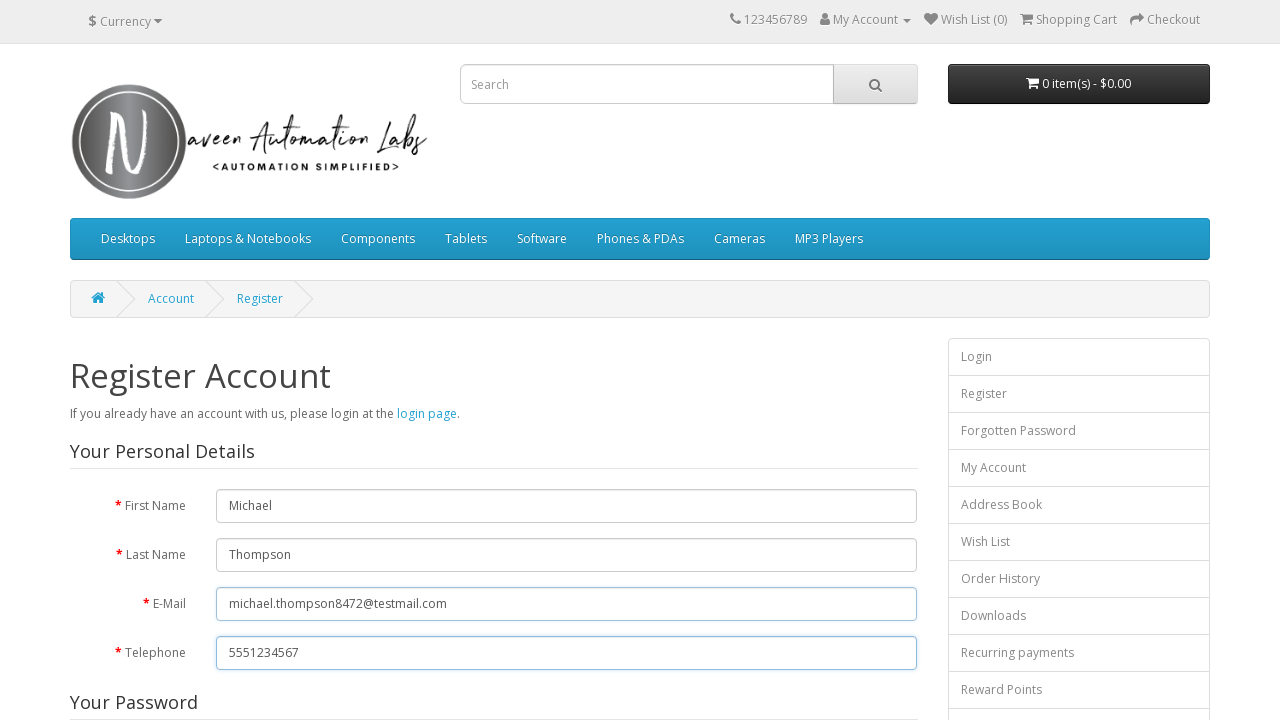

Filled password field with 'SecurePass456' on #input-password
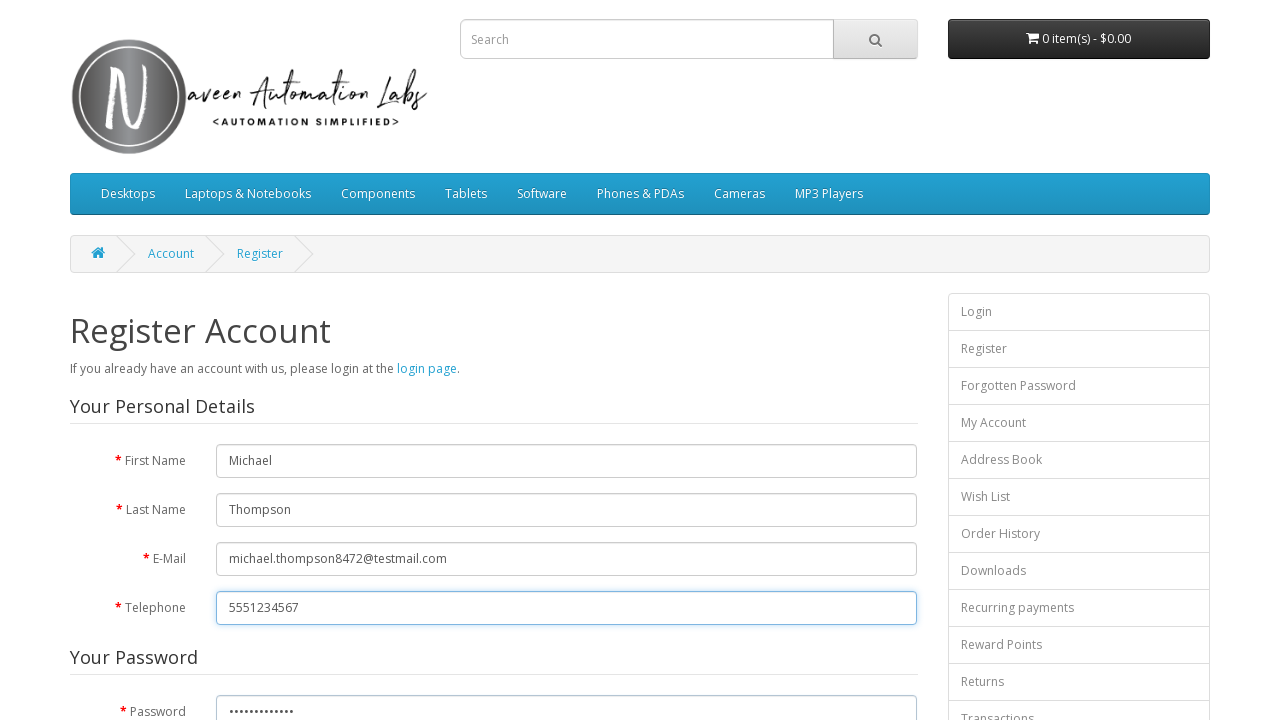

Filled password confirmation field with 'SecurePass456' on #input-confirm
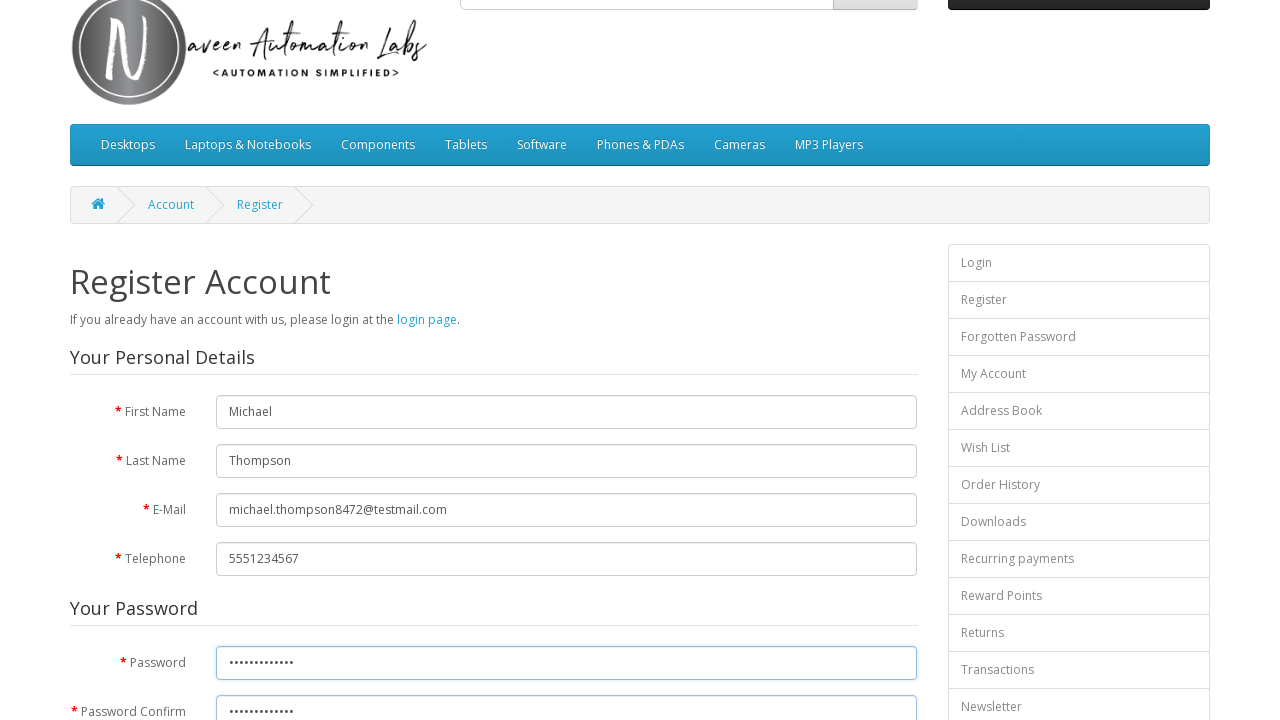

Clicked privacy policy checkbox to agree to terms at (825, 424) on div.buttons div input:first-of-type
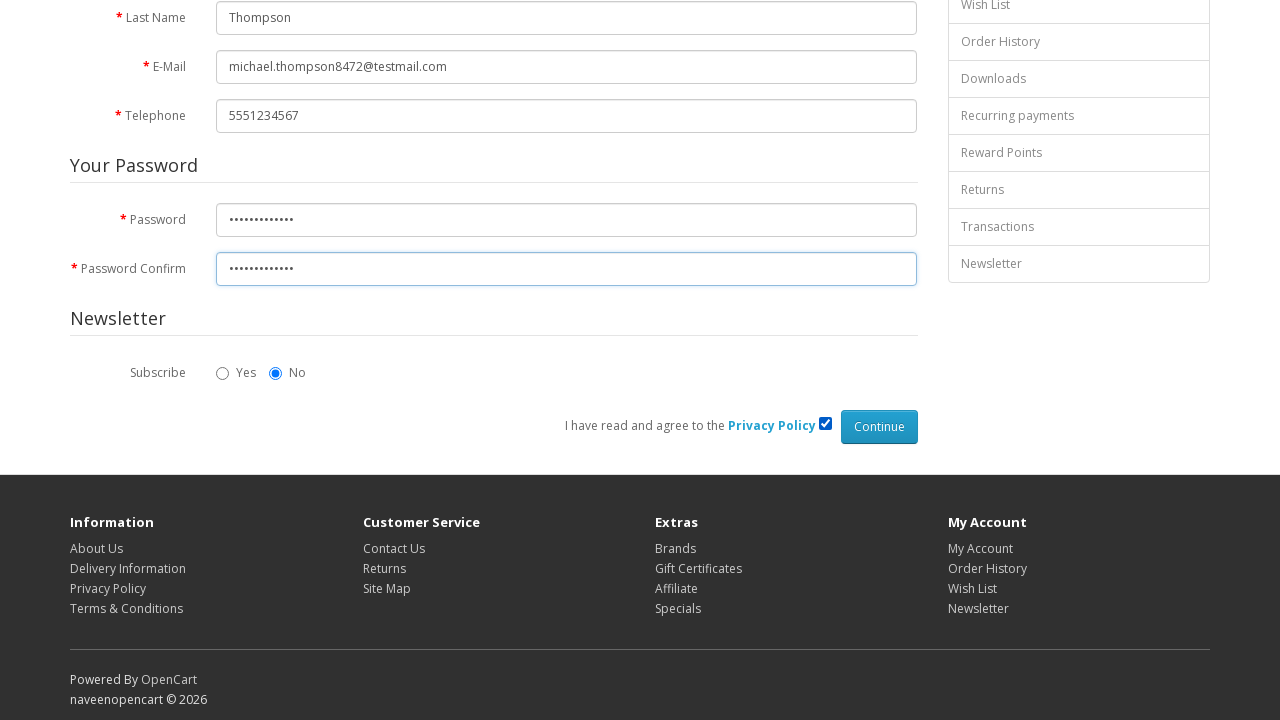

Clicked continue button to submit registration form at (879, 427) on div.buttons div input:last-of-type
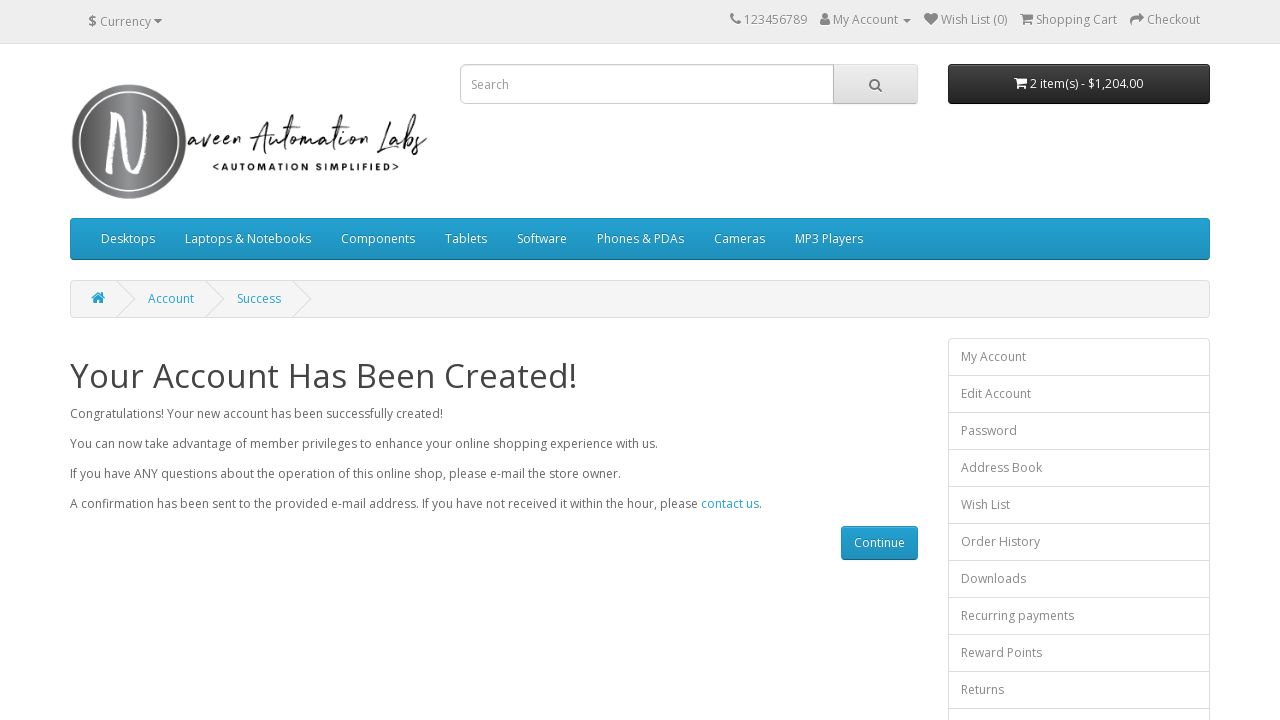

Account creation confirmation page loaded successfully
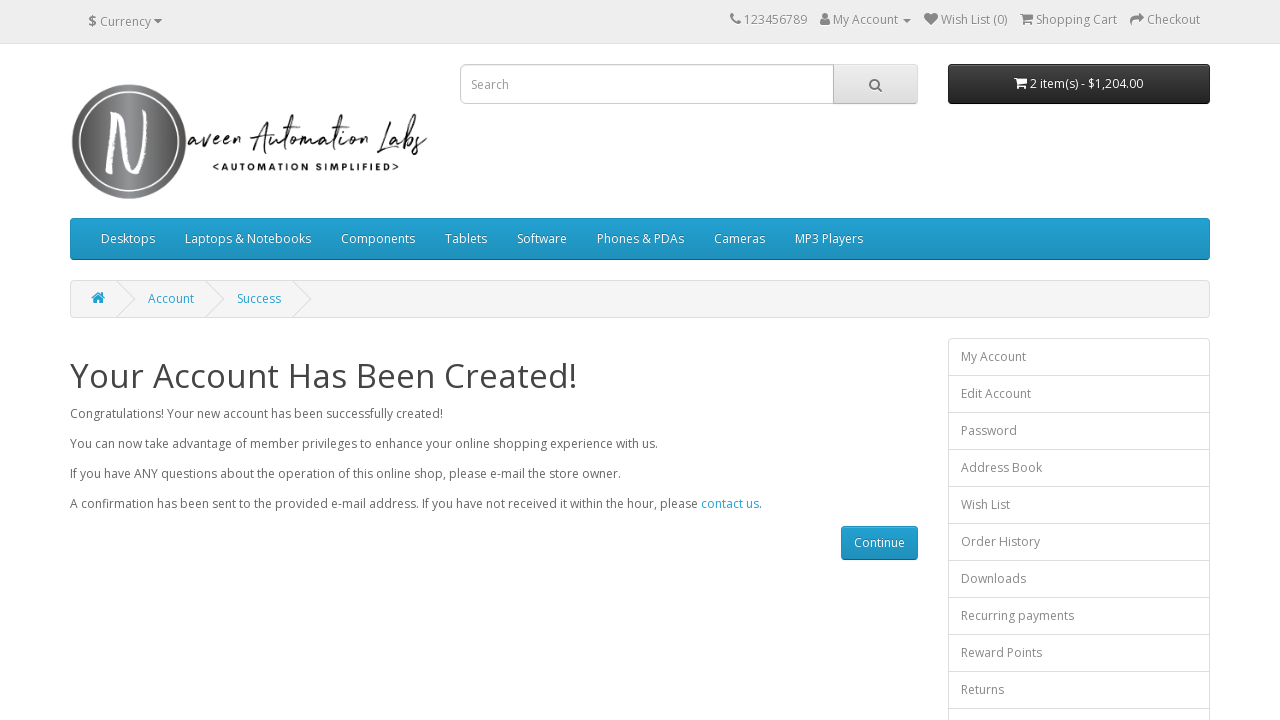

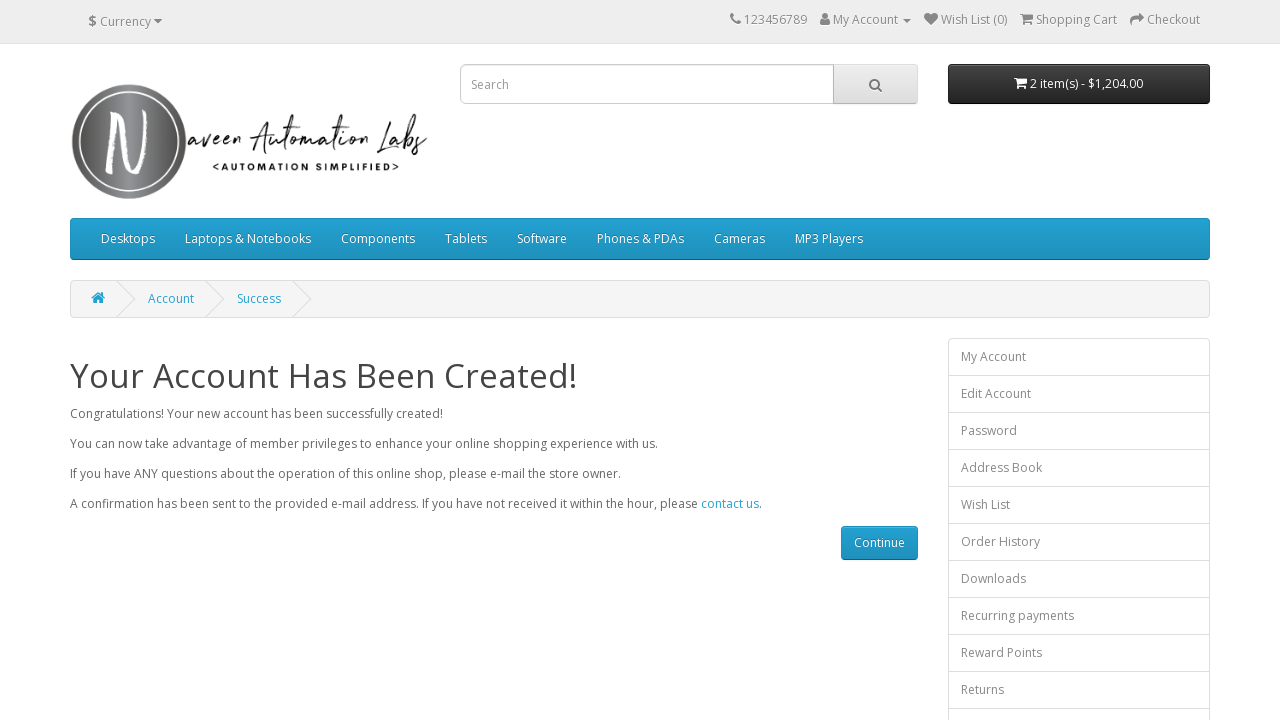